Tests that decimal age is not permitted by submitting the form with age "25.5" and verifying validation.

Starting URL: https://davi-vert.vercel.app/index.html

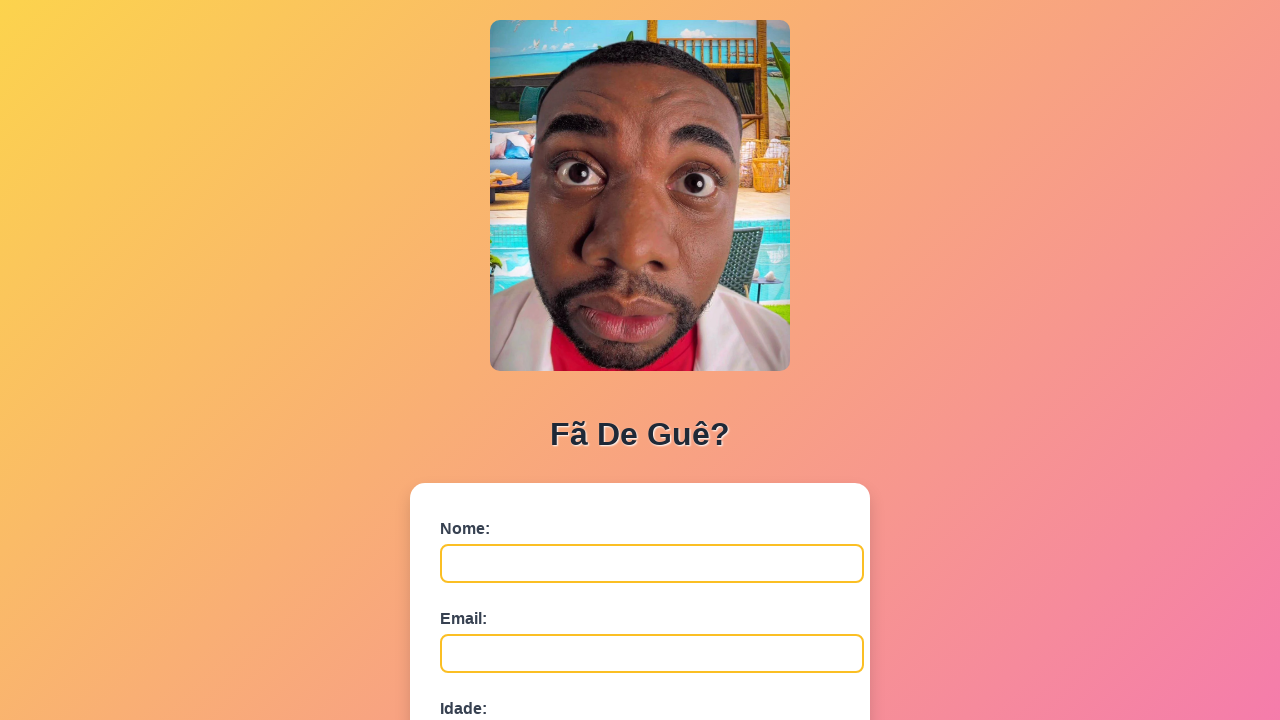

Waited for form to load - name field selector found
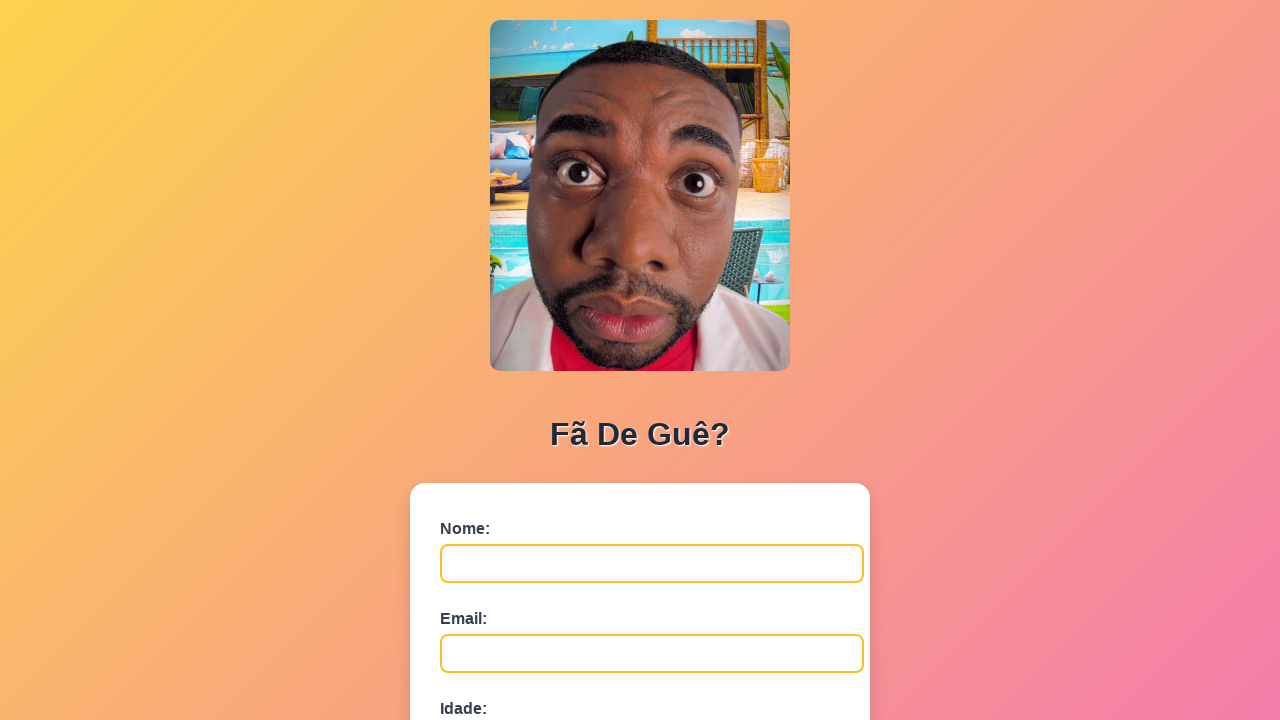

Filled name field with 'Roberto Lima' on #nome
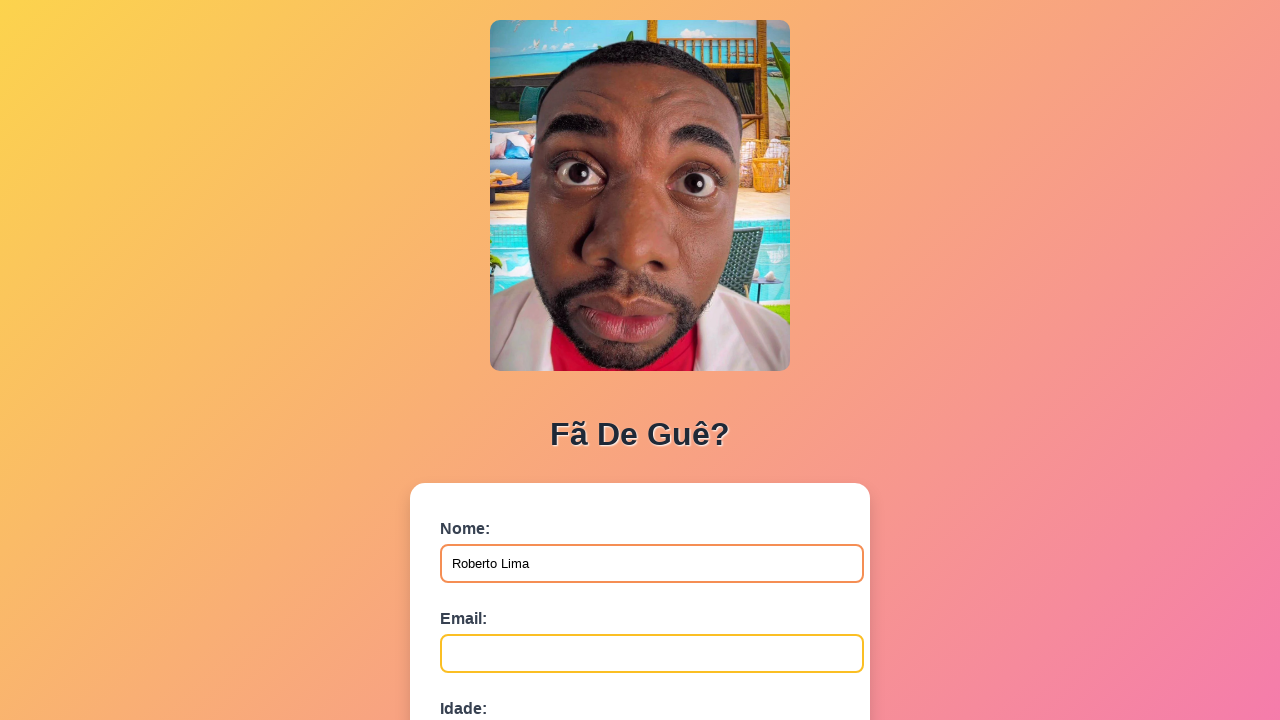

Filled email field with 'roberto.lima@example.com' on #email
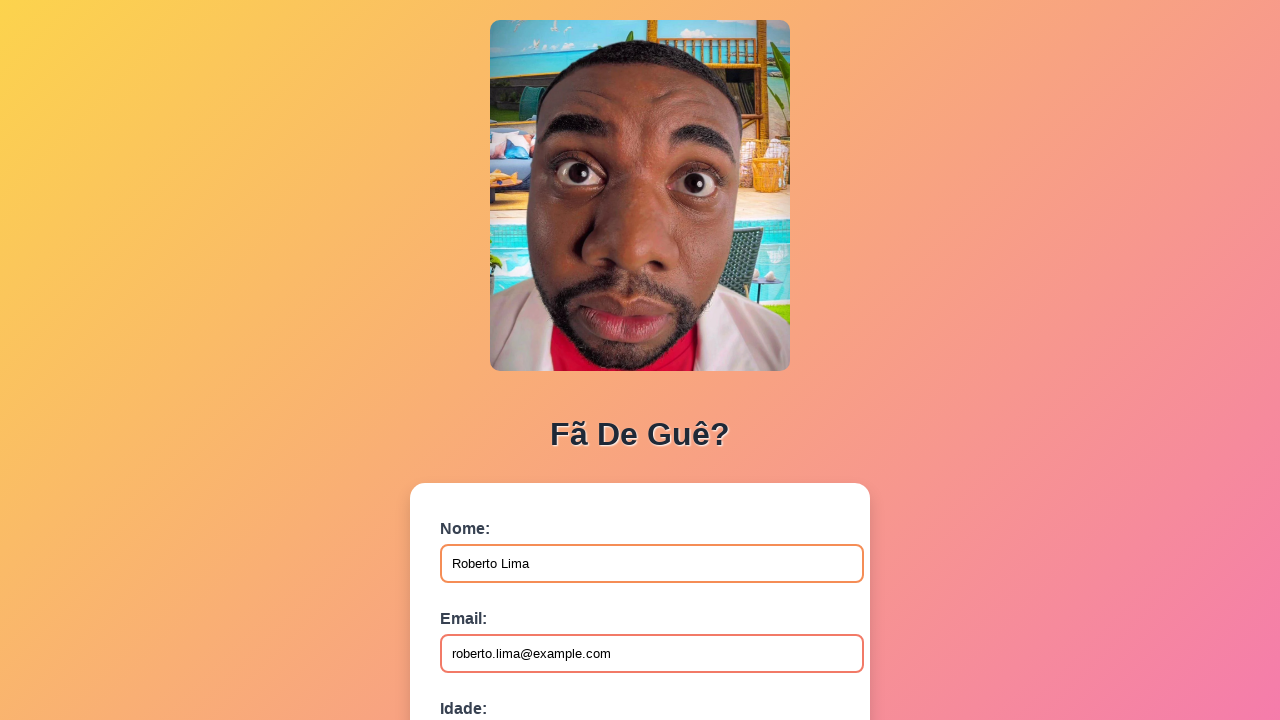

Filled age field with decimal value '25.5' to test validation on #idade
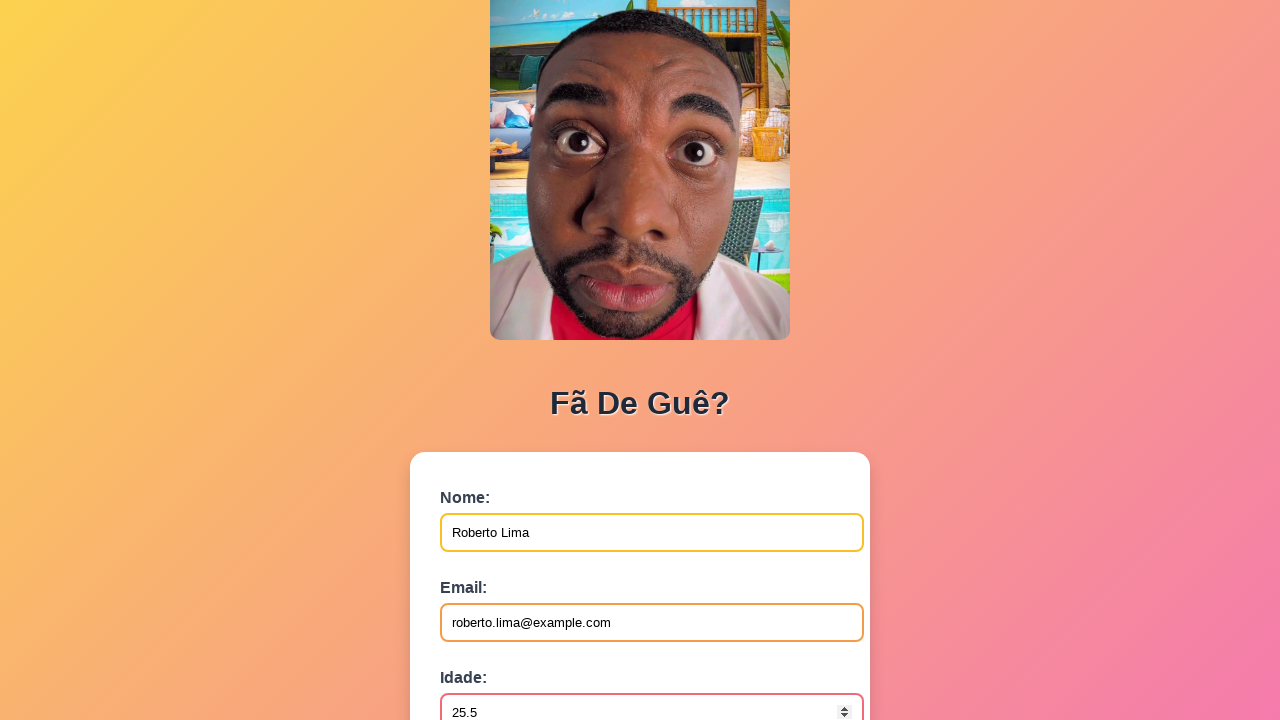

Clicked submit button to submit form with decimal age at (490, 569) on button[type='submit']
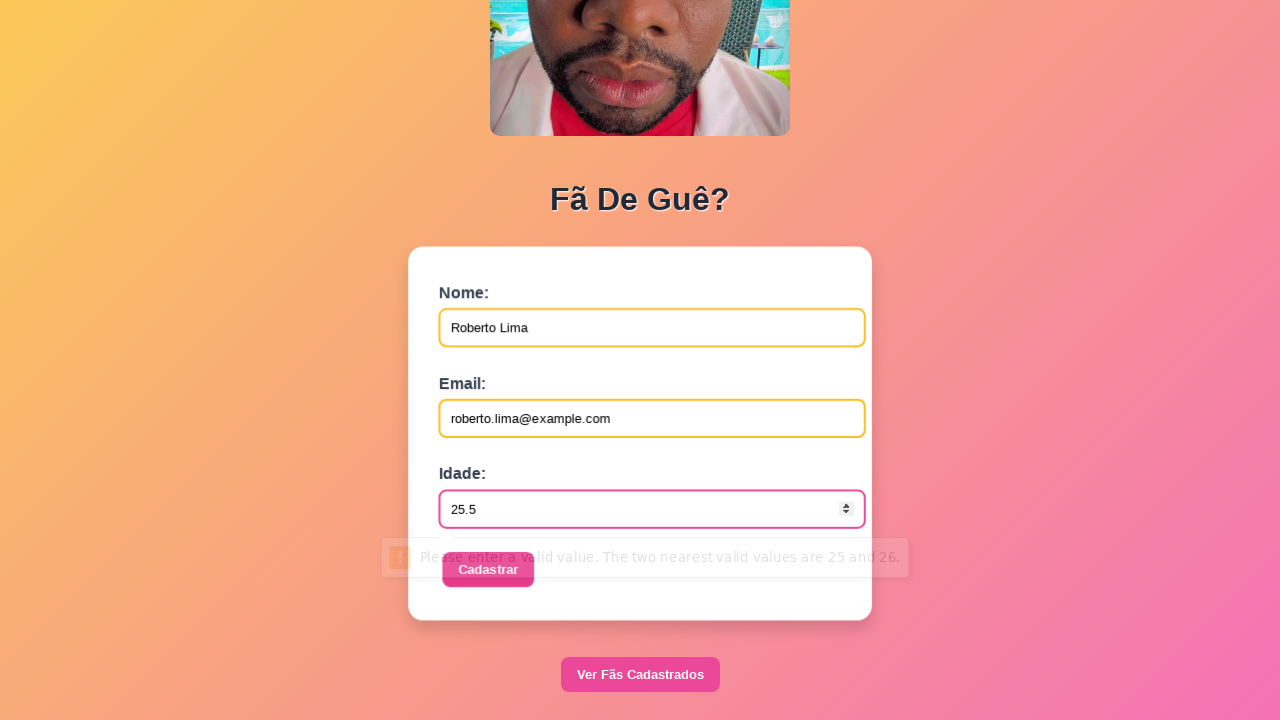

Set up dialog handler to accept validation alerts
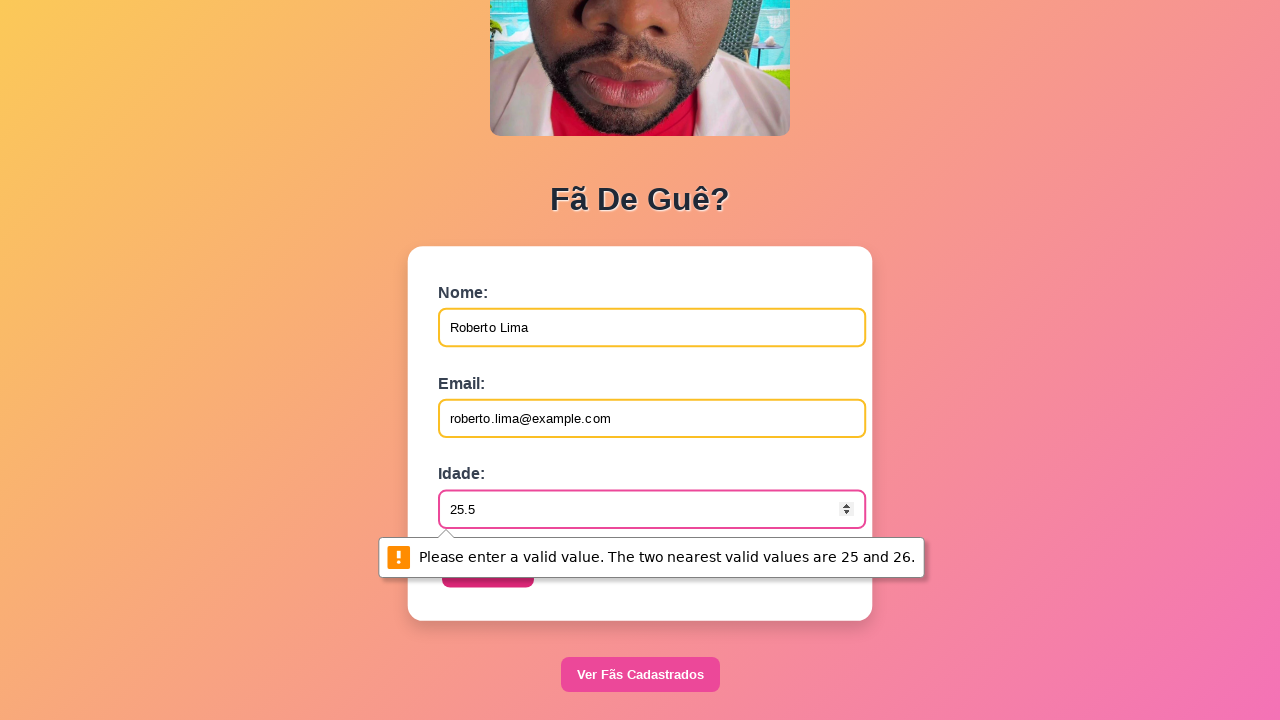

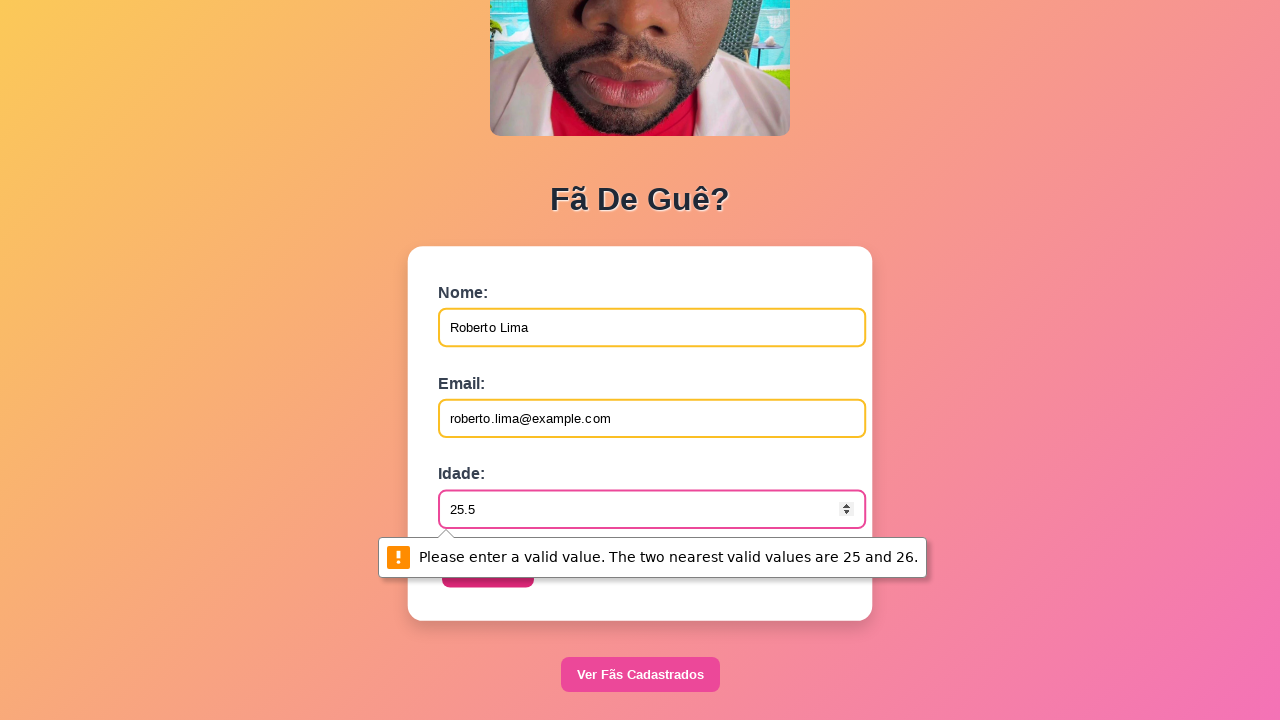